Tests the confirm alert button by clicking Cancel and verifying the cancellation message

Starting URL: https://demoqa.com/alerts

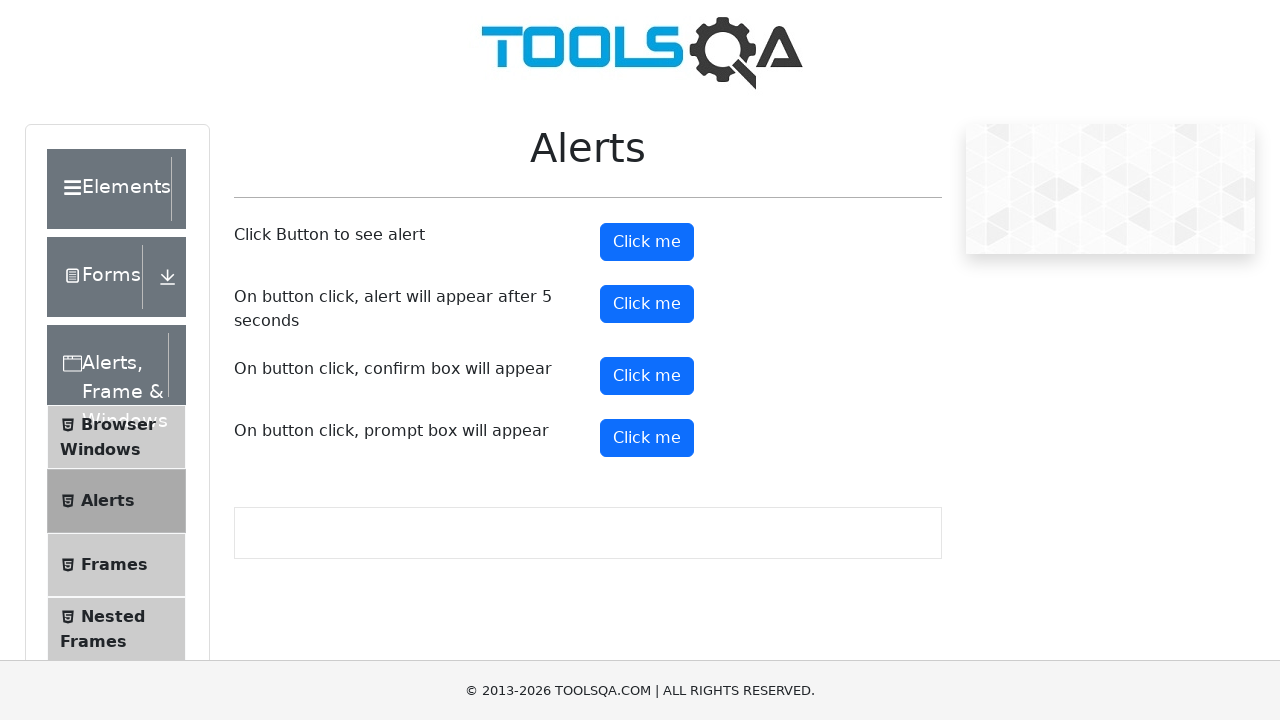

Set up dialog handler to dismiss confirm alert
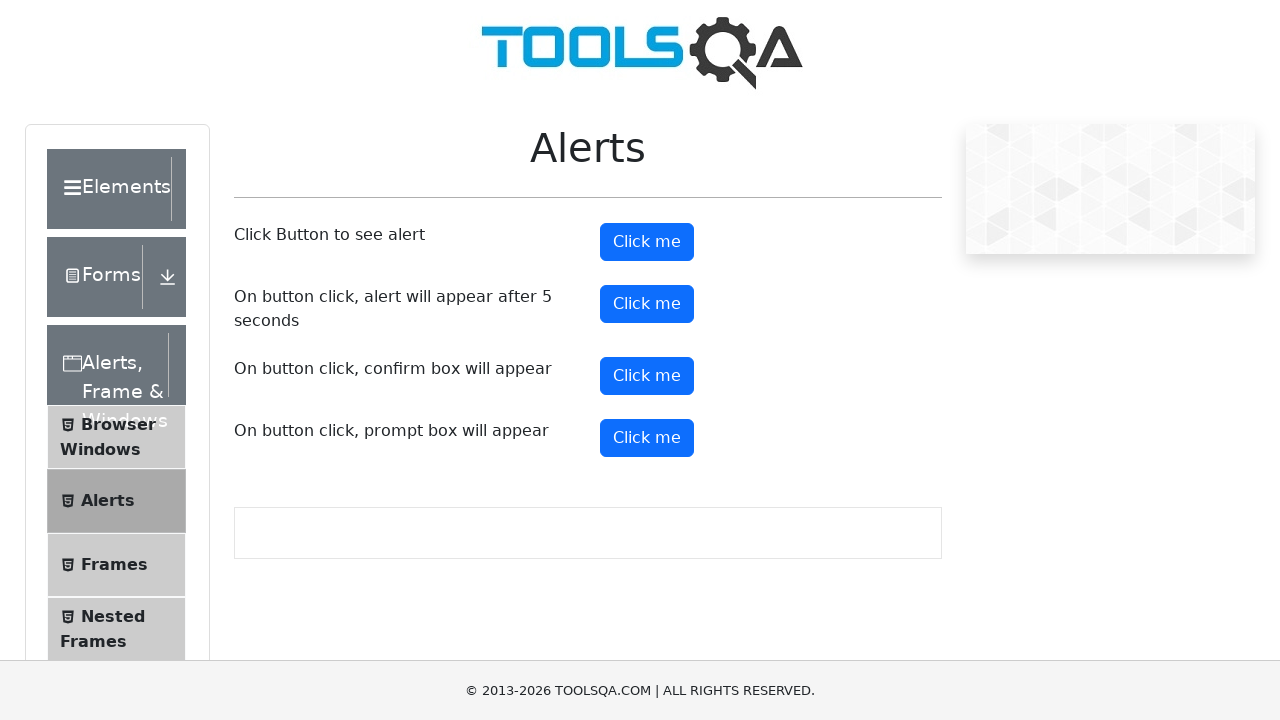

Clicked confirm button to trigger alert at (647, 376) on #confirmButton
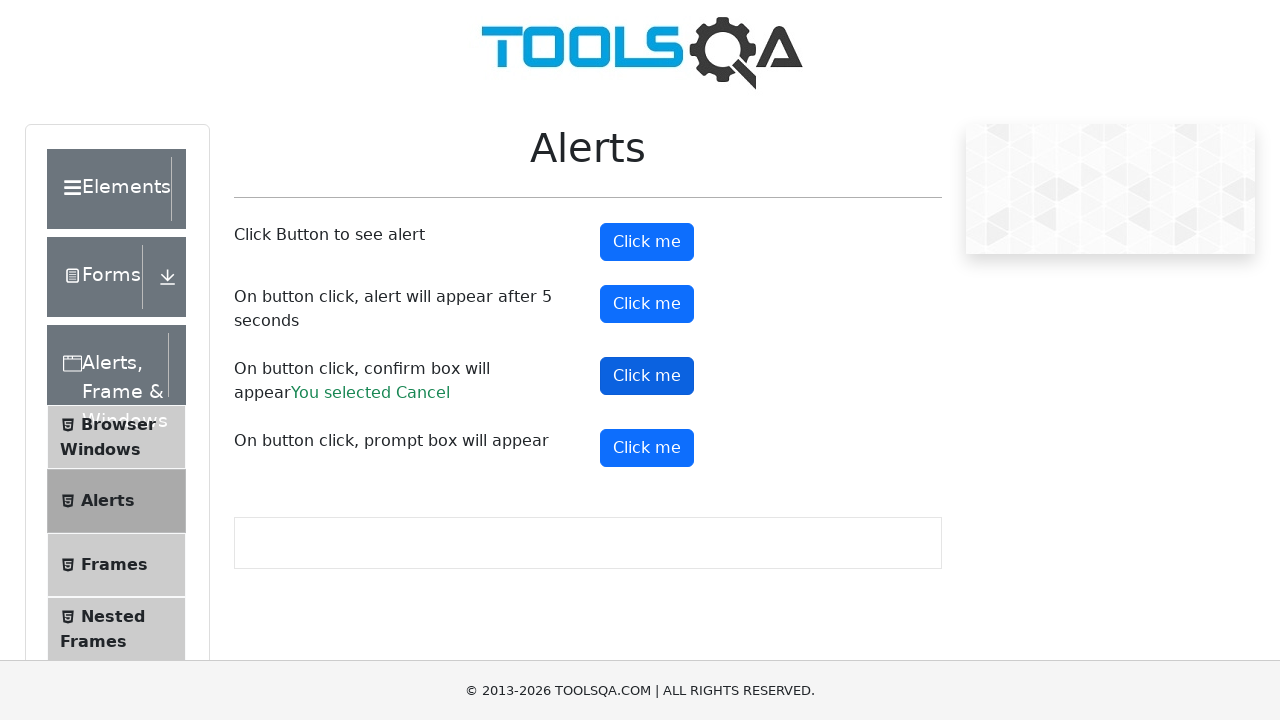

Confirm result message element loaded
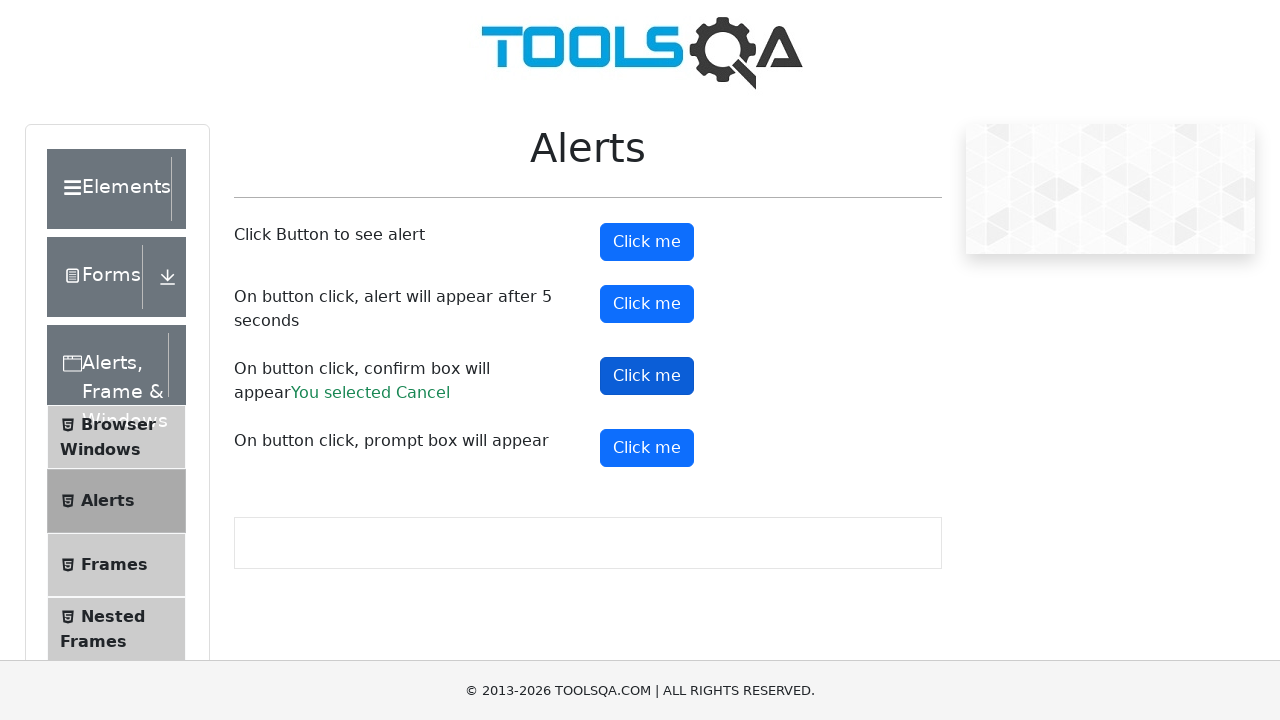

Verified 'You selected Cancel' message is displayed
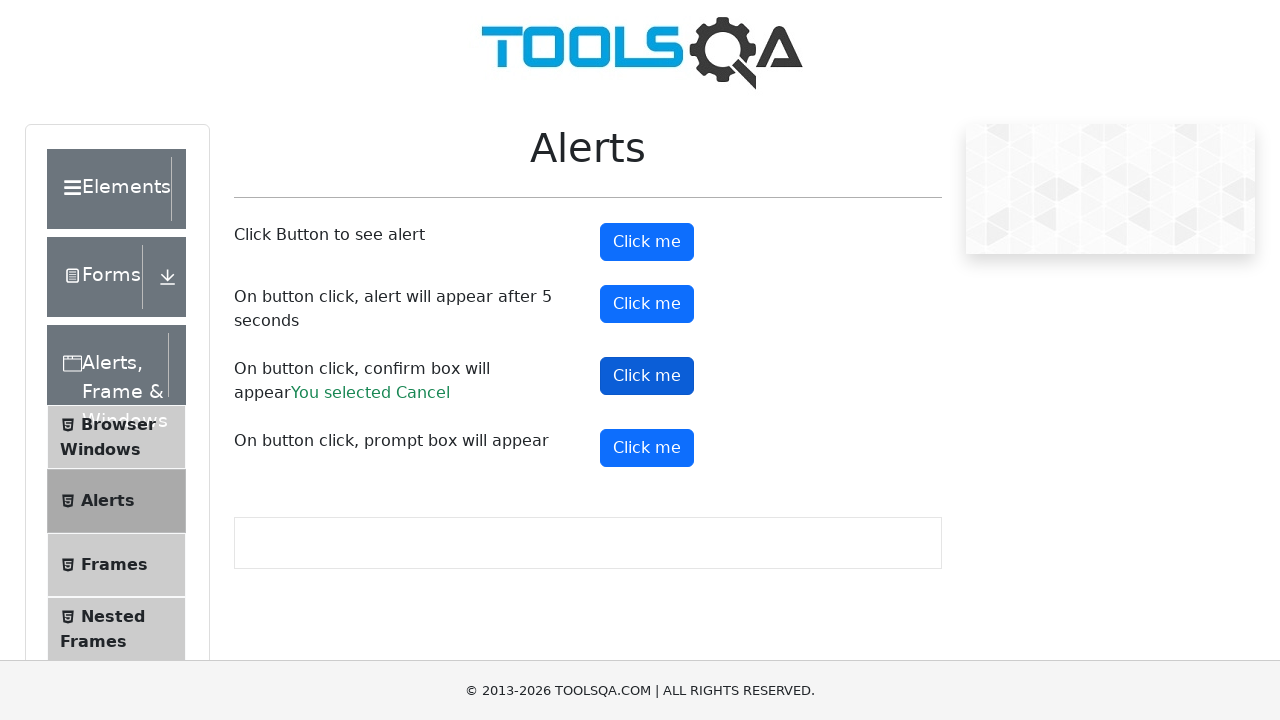

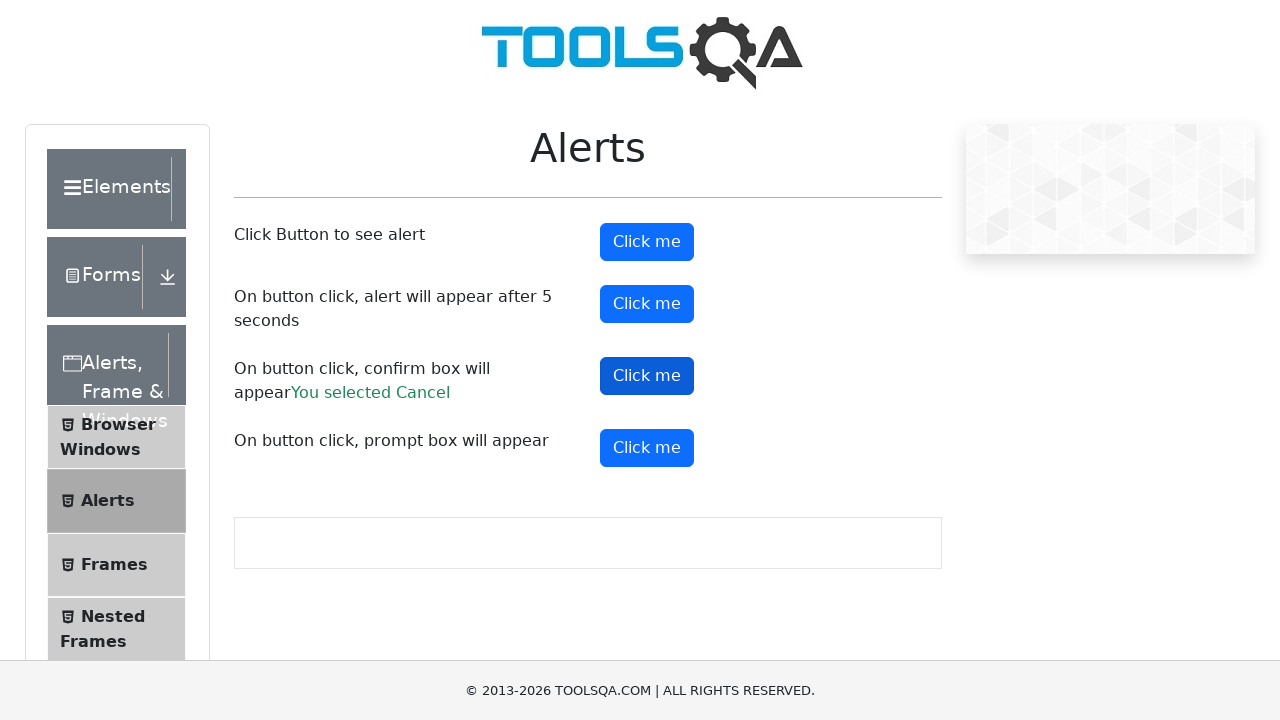